Navigates to Mercury Travels website and counts the number of dropdown elements on the page

Starting URL: https://www.mercurytravels.co.in/

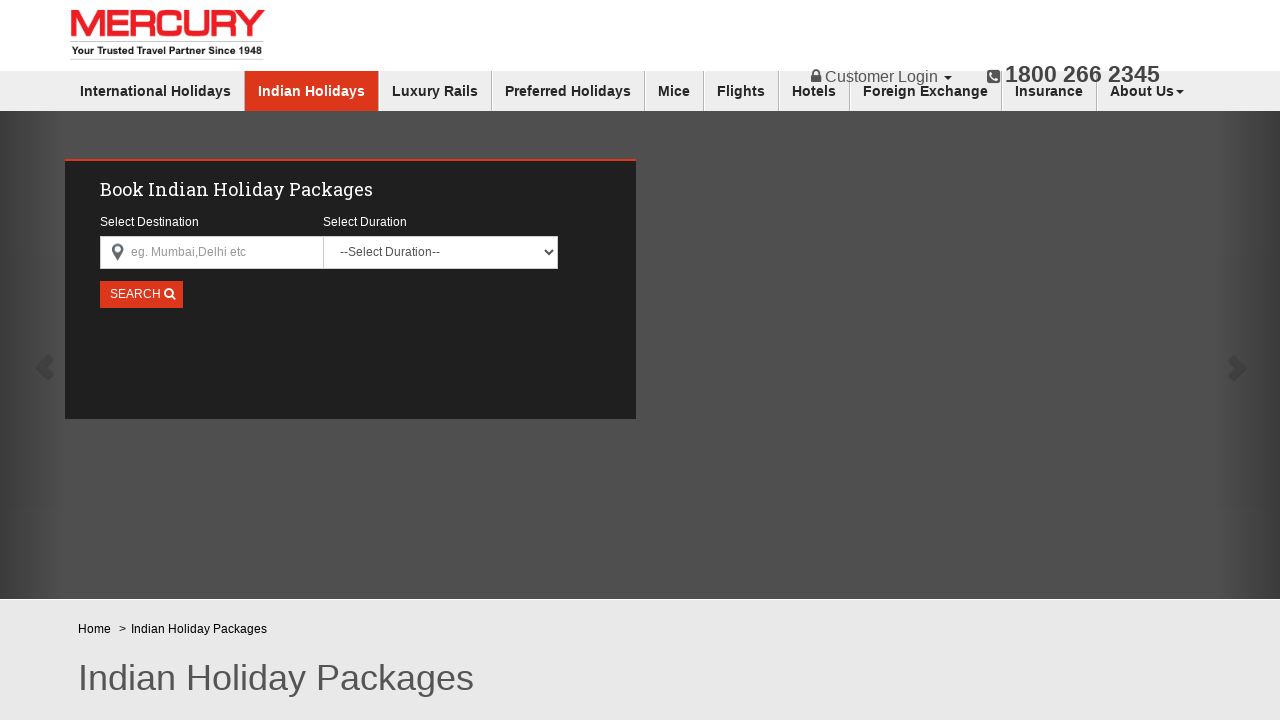

Waited for page to load (domcontentloaded)
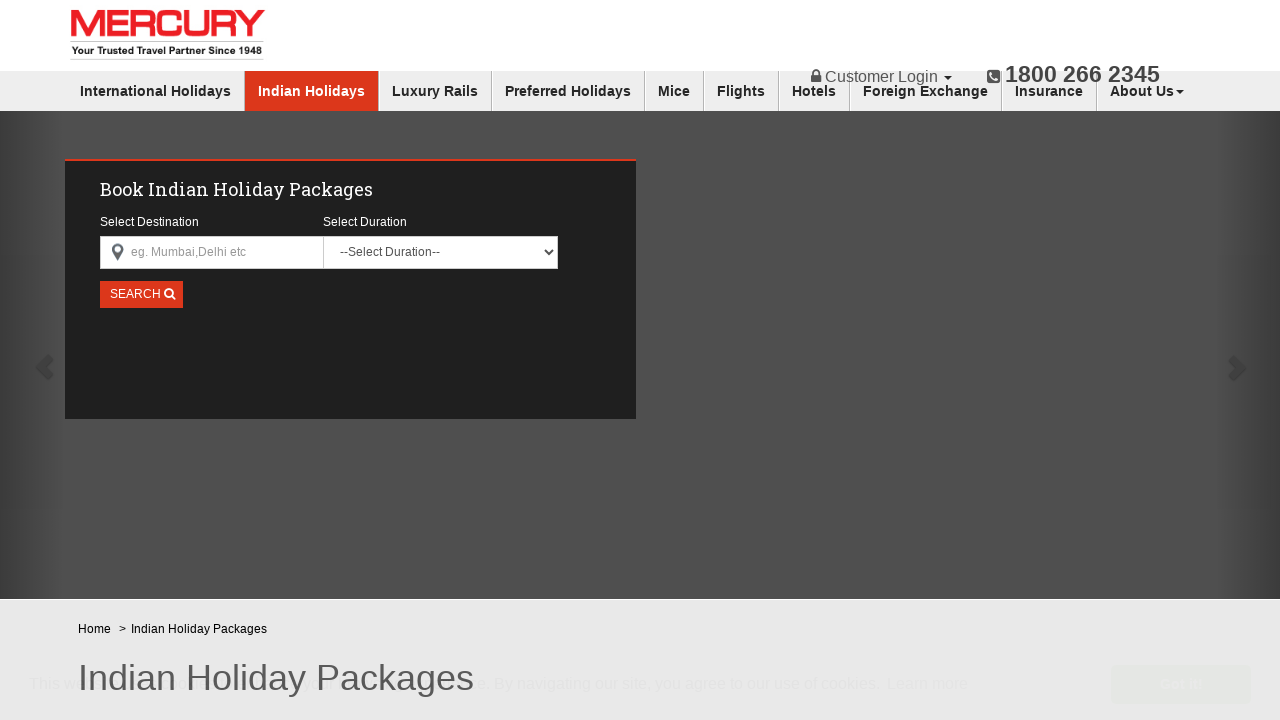

Located all dropdown (select) elements on the page
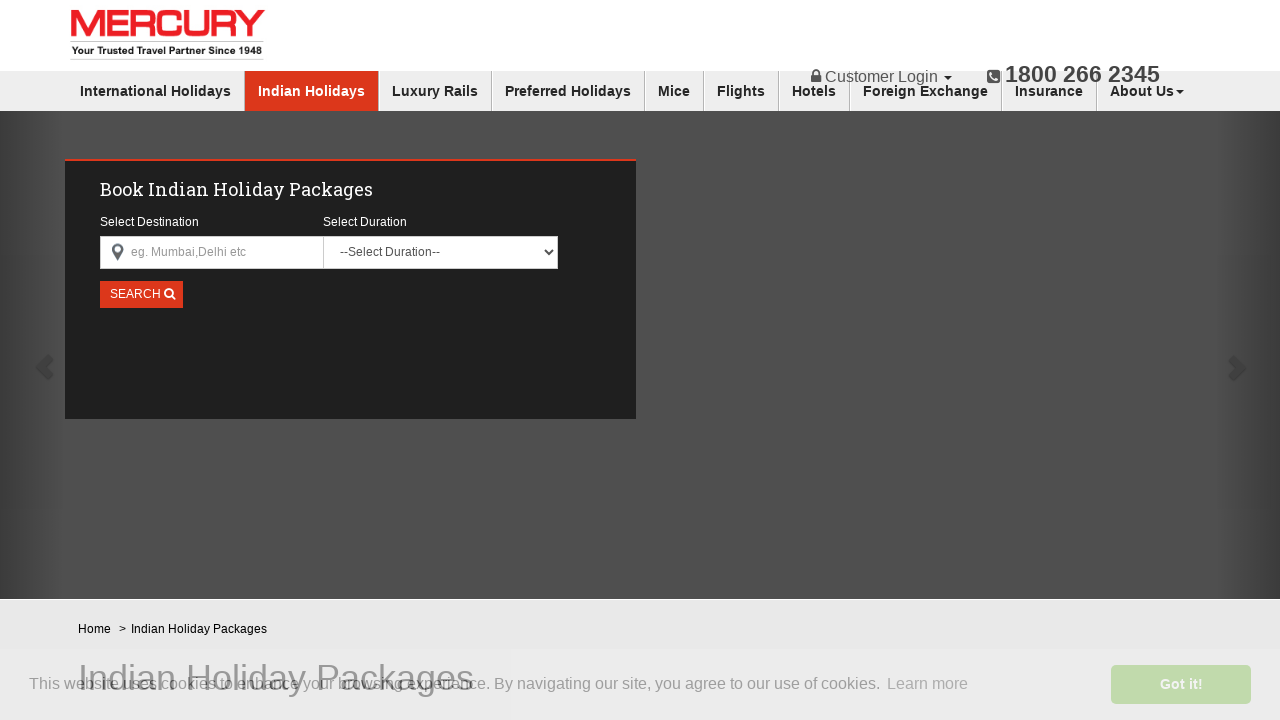

Found 6 dropdown elements on Mercury Travels website
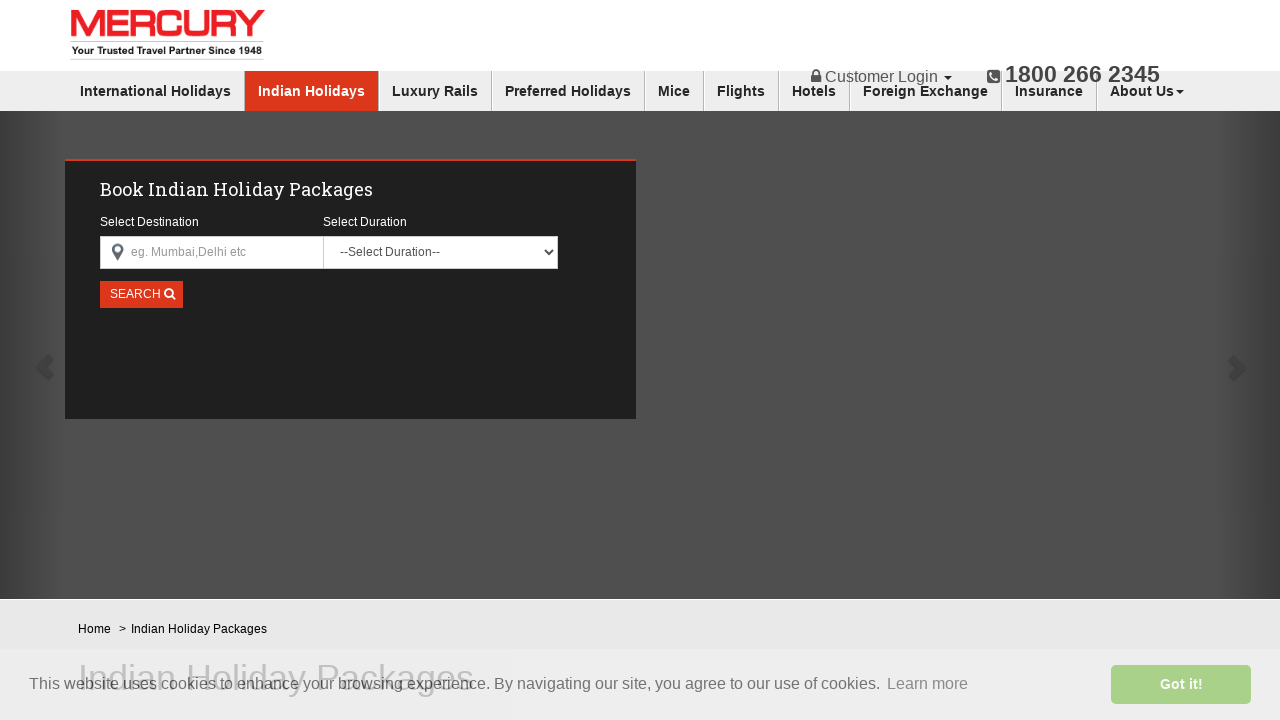

Retrieved text content from dropdown: 
													
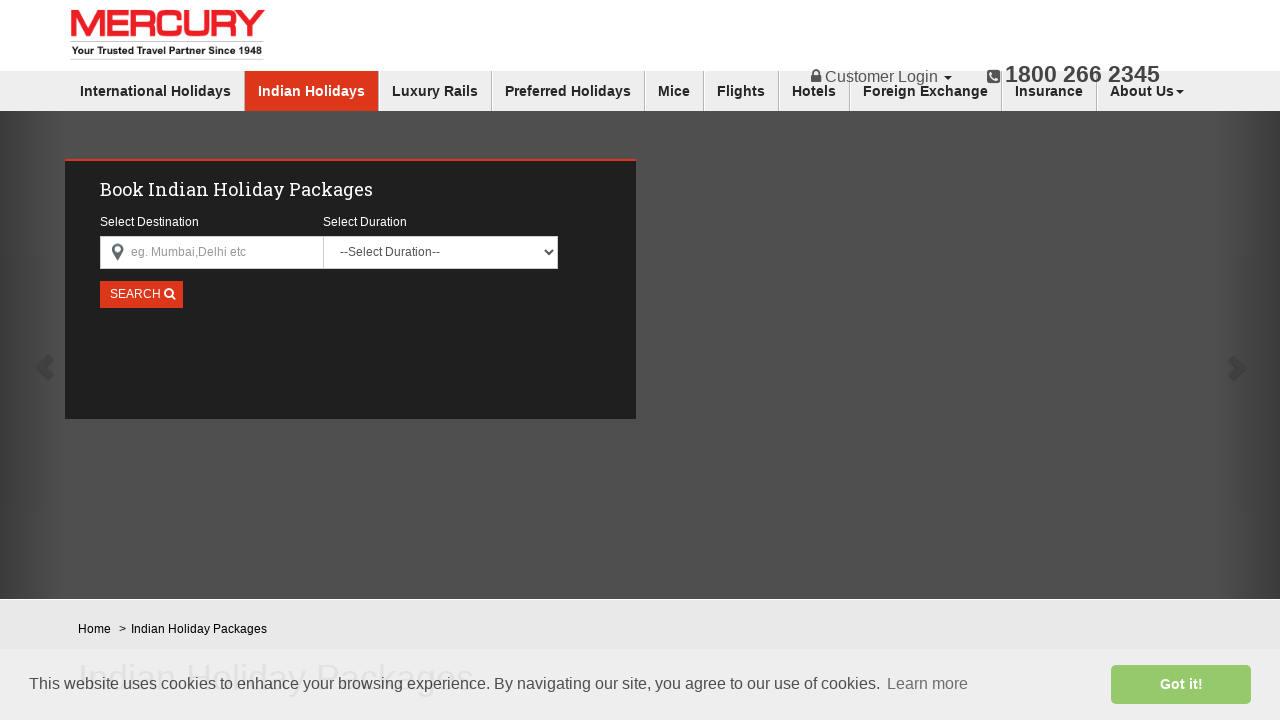

Retrieved text content from dropdown: --Select Duration--
1Nights+2Days
2Nights+3Days
3Nights+4Days
4Nights+5Days
5Nights+6Days
6Nights+7Days
7Nights+8Days
8Nights+9Days
9Nights+10Days
10Nights+11Days
11Nights+12Days
12Nights+13Days
13Nights+14Days
14Nights+15Days
15Nights+16Days
16Nights+17Days
17Nights+18Days
18Nights+19Days
19Nights+20Days
20Nights+21Days
21Nights+22Days
22Nights+23Days
23Nights+24Days
24Nights+25Days
25Nights+26Days
26Nights+27Days
27Nights+28Days
28Nights+29Days
29Nights+30Days
30Nights+31Days
31Nights+32Days
32Nights+33Days
33Nights+34Days
34Nights+35Days
35Nights+36Days
36Nights+37Days
37Nights+38Days
38Nights+39Days
39Nights+40Days
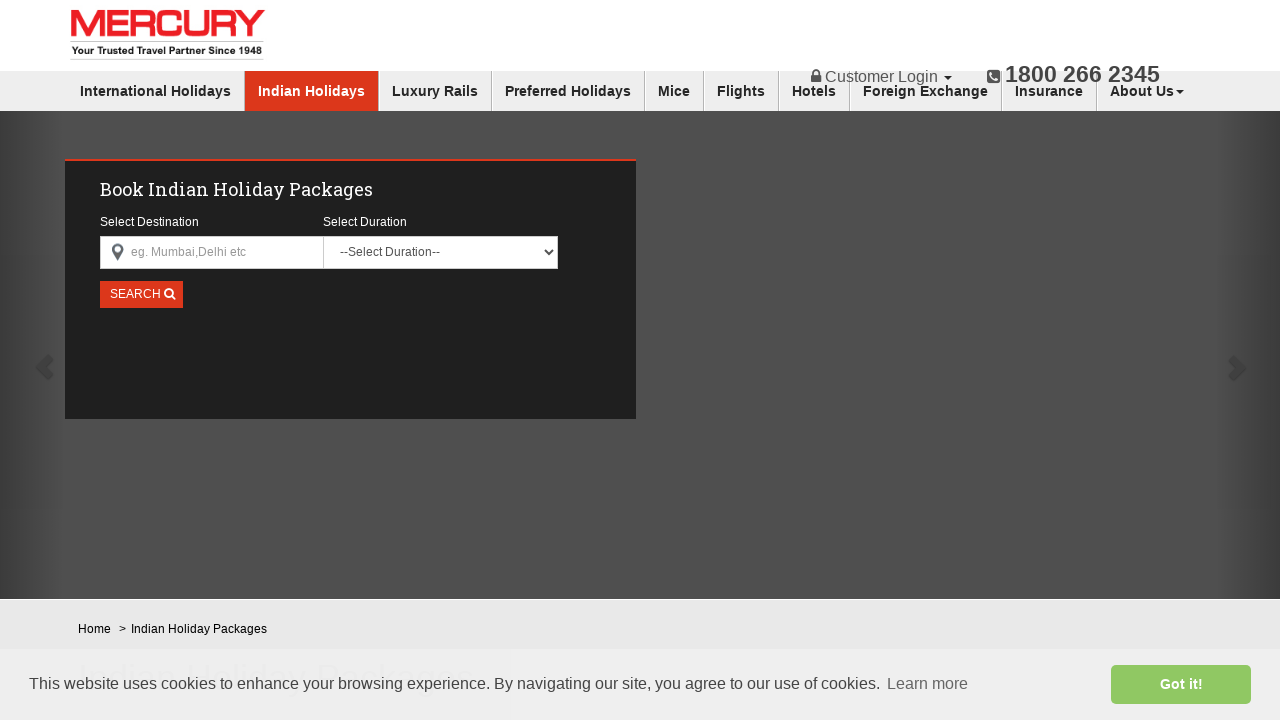

Retrieved text content from dropdown: --Select Country--
India
Nepal
Sri Lanka
Bhutan
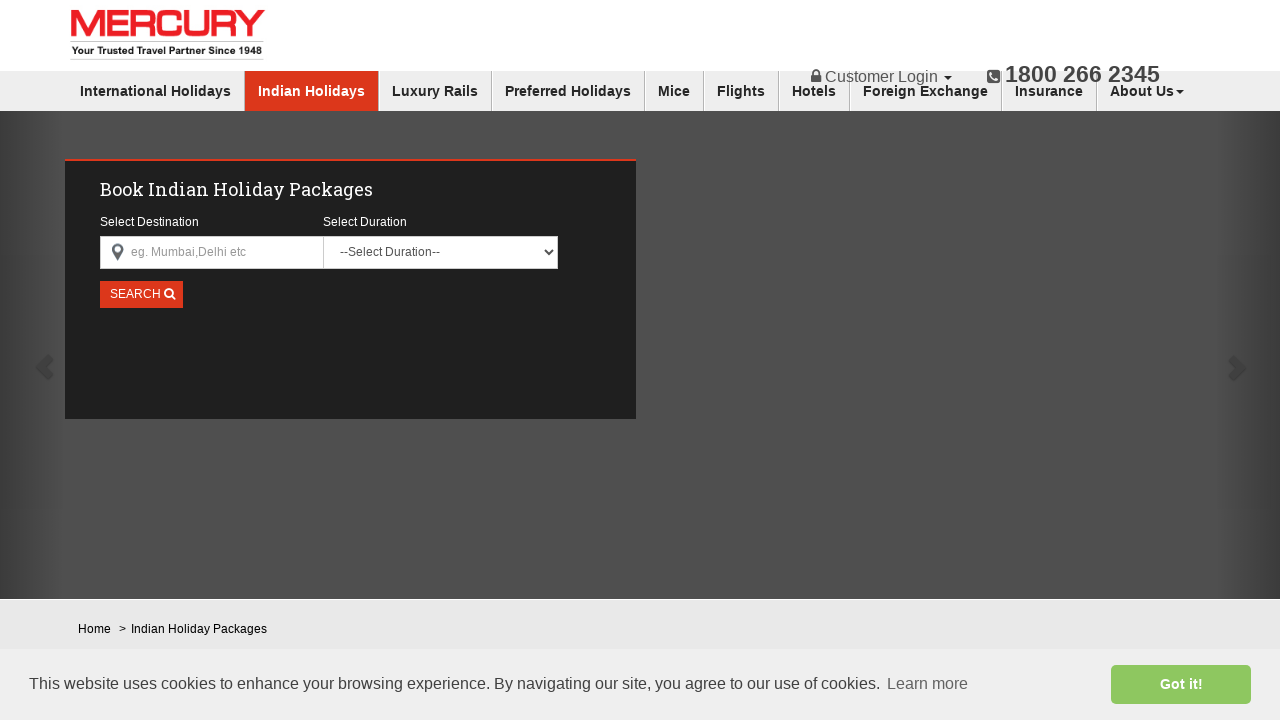

Retrieved text content from dropdown: --Select Duration--
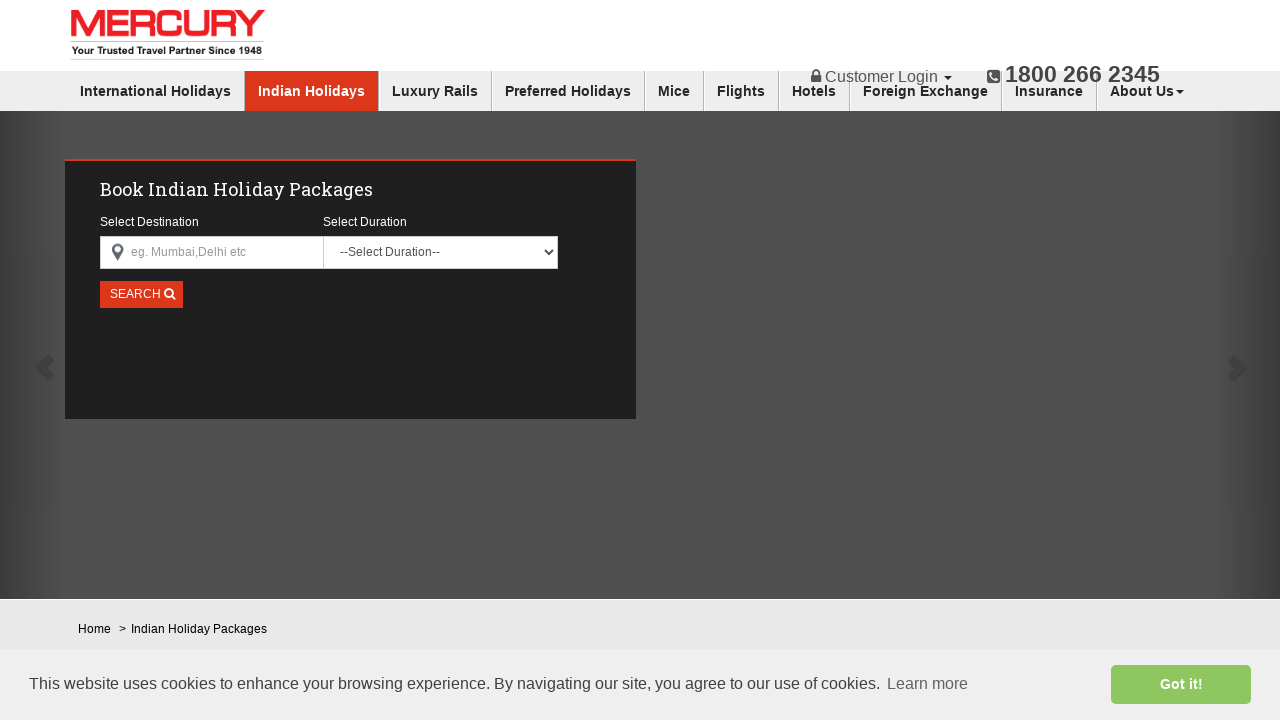

Retrieved text content from dropdown: --Holiday Type--
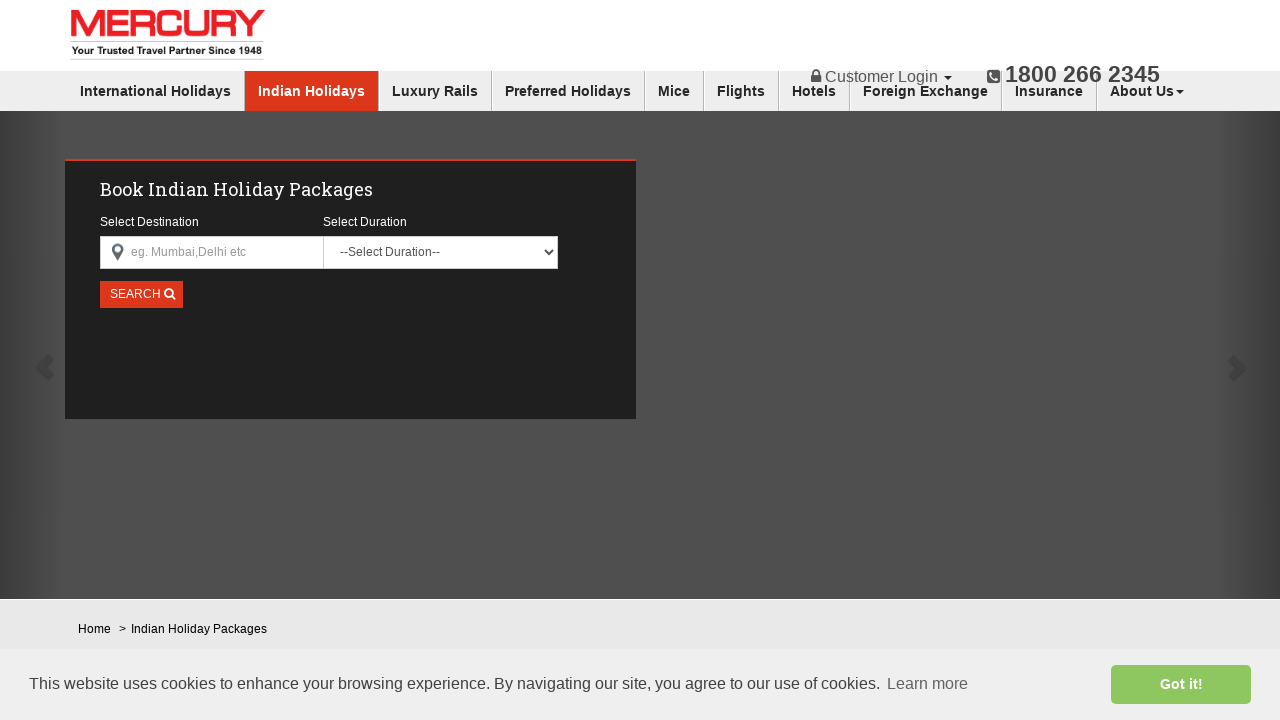

Retrieved text content from dropdown: (empty)
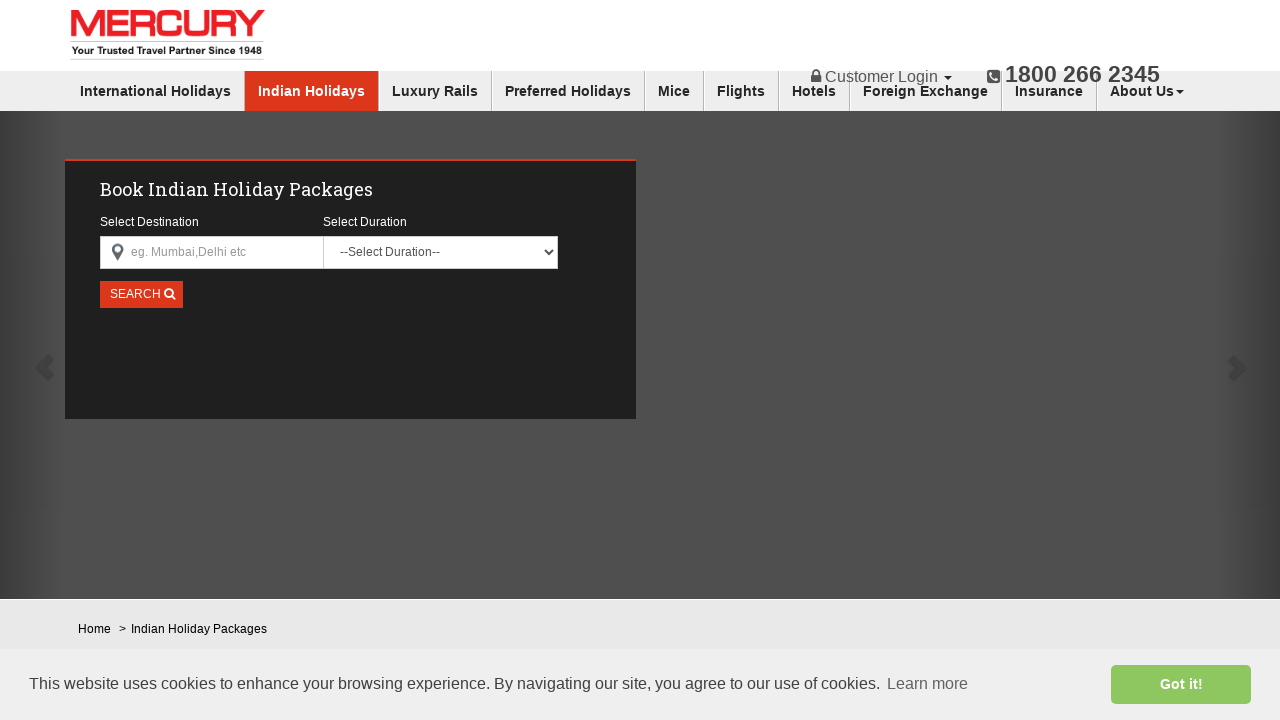

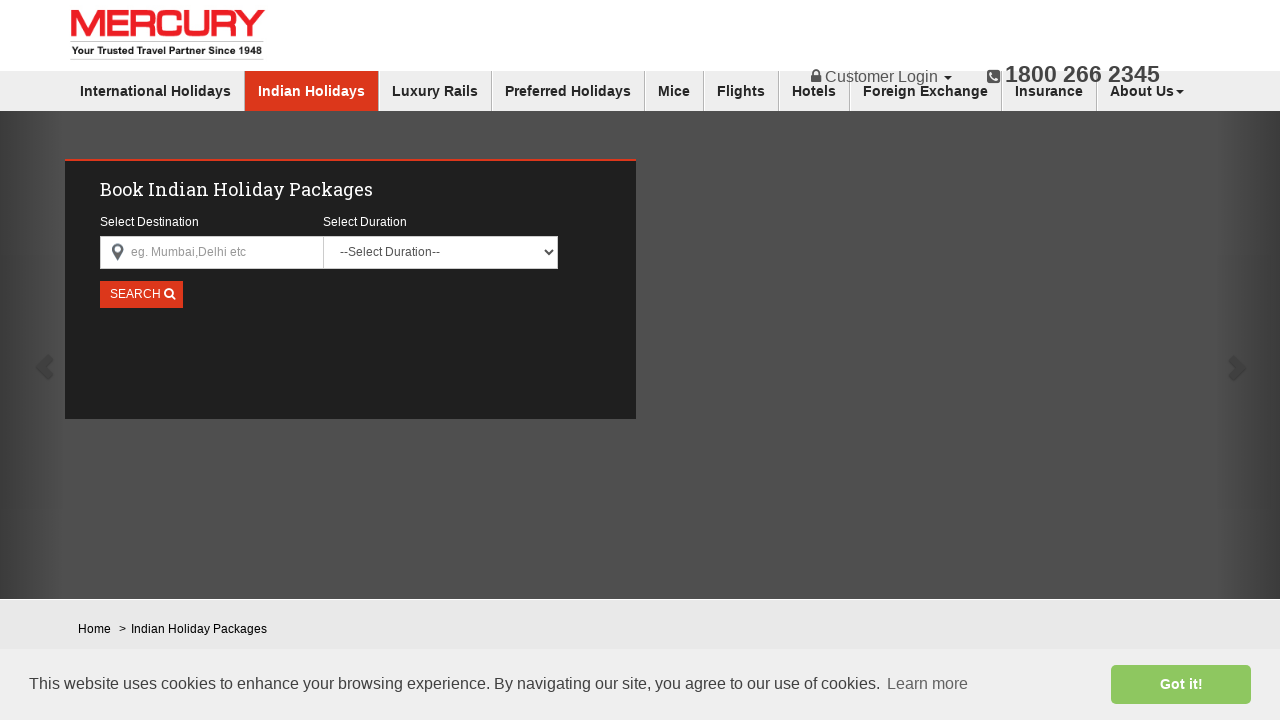